Tests browser window handling by clicking a link that opens a new window, then switches between windows and verifies the page titles.

Starting URL: http://the-internet.herokuapp.com/windows

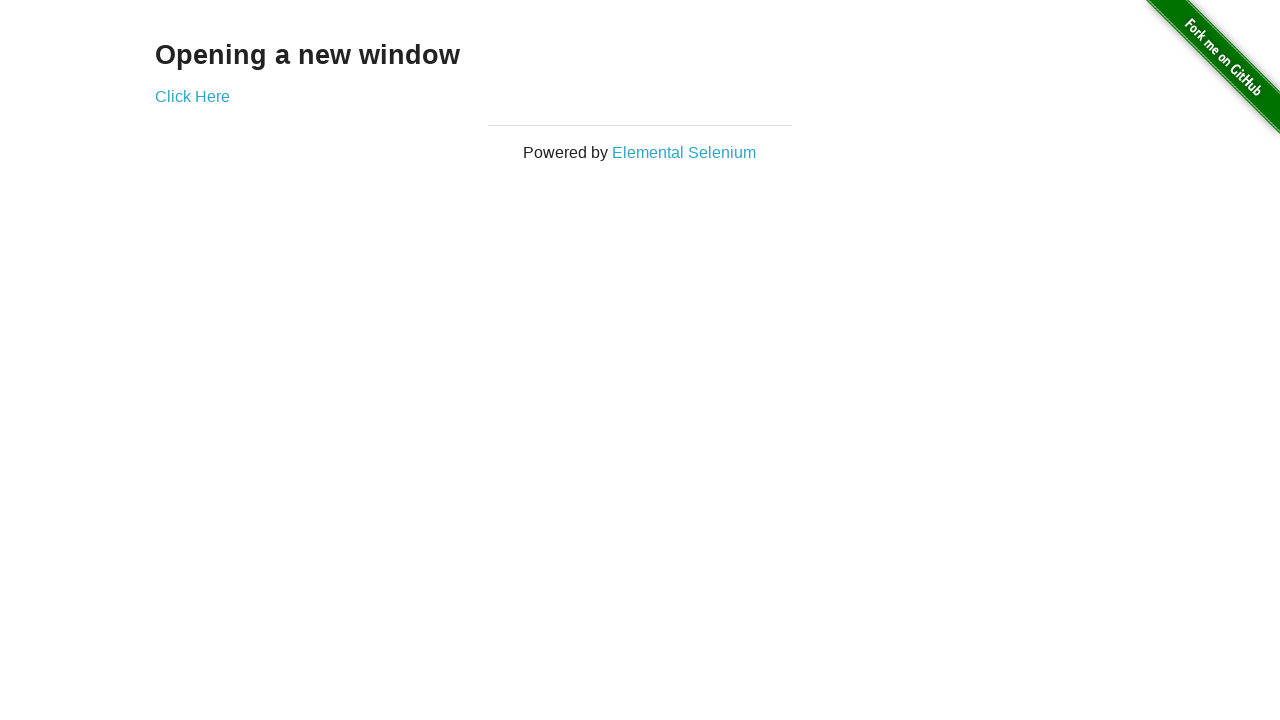

Verified initial page title is 'The Internet'
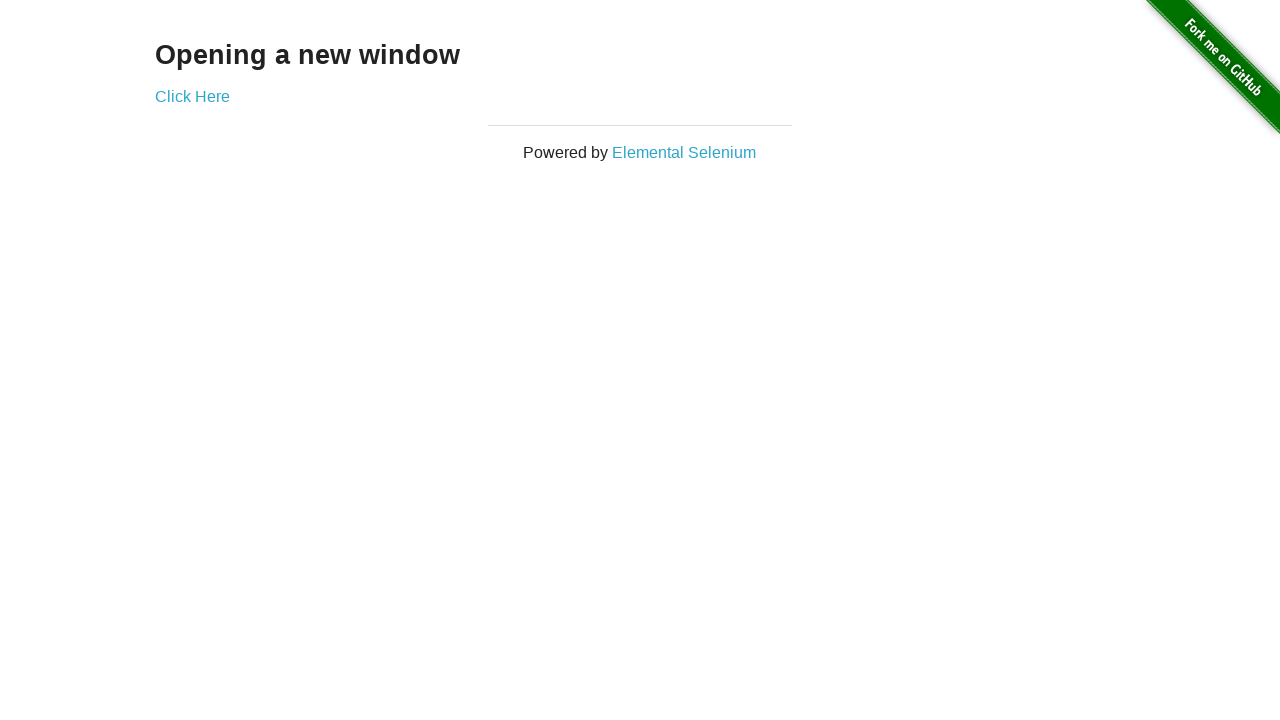

Clicked 'Click Here' link to open new window at (192, 96) on xpath=//a[text()='Click Here']
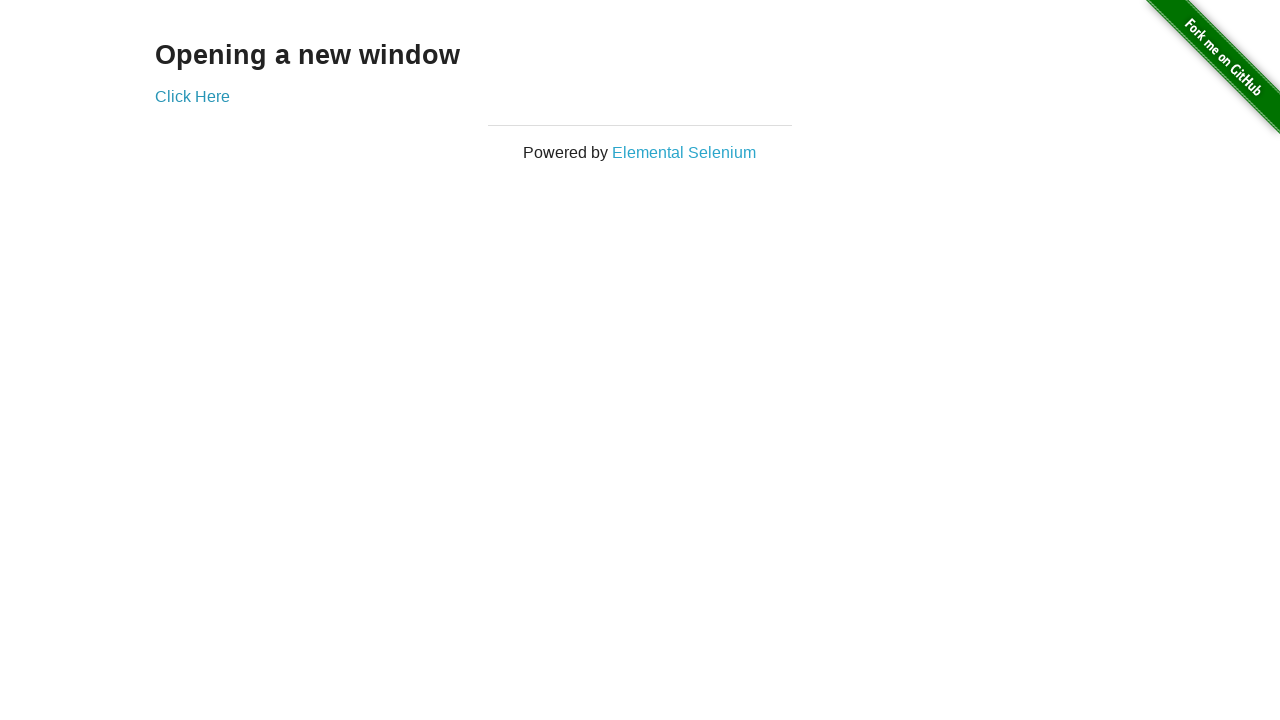

Captured new window/page reference
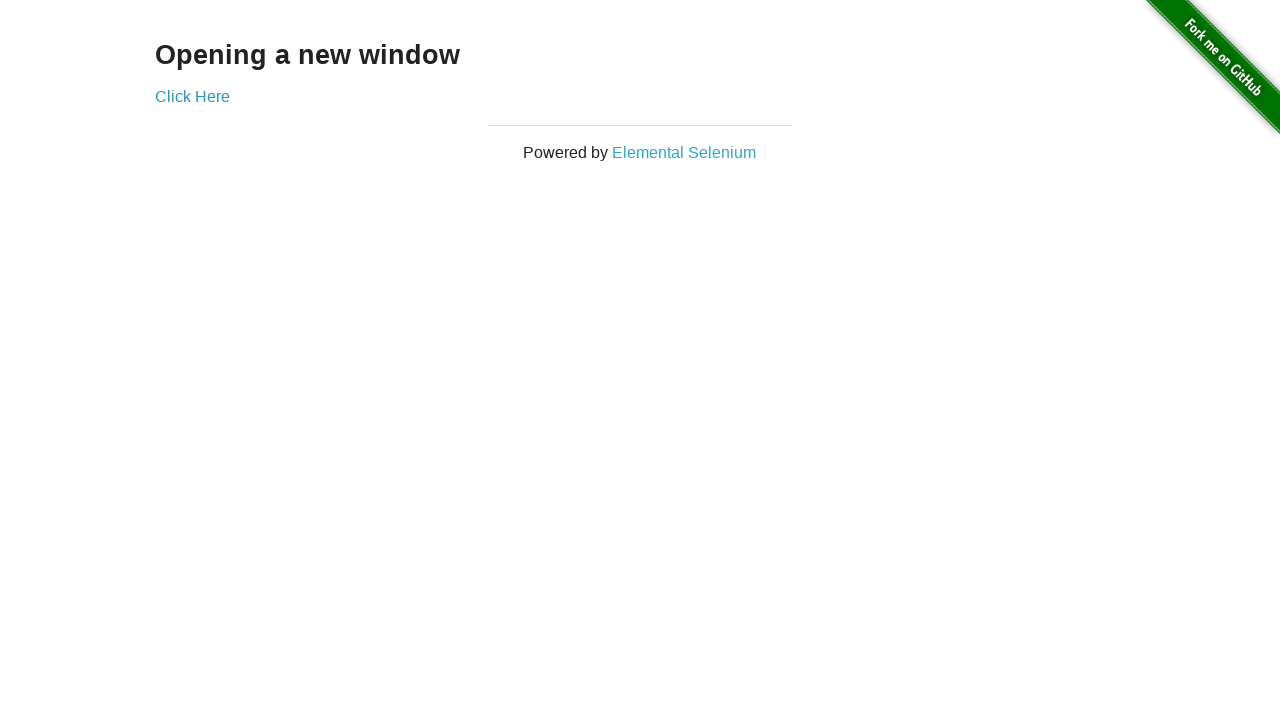

New window finished loading
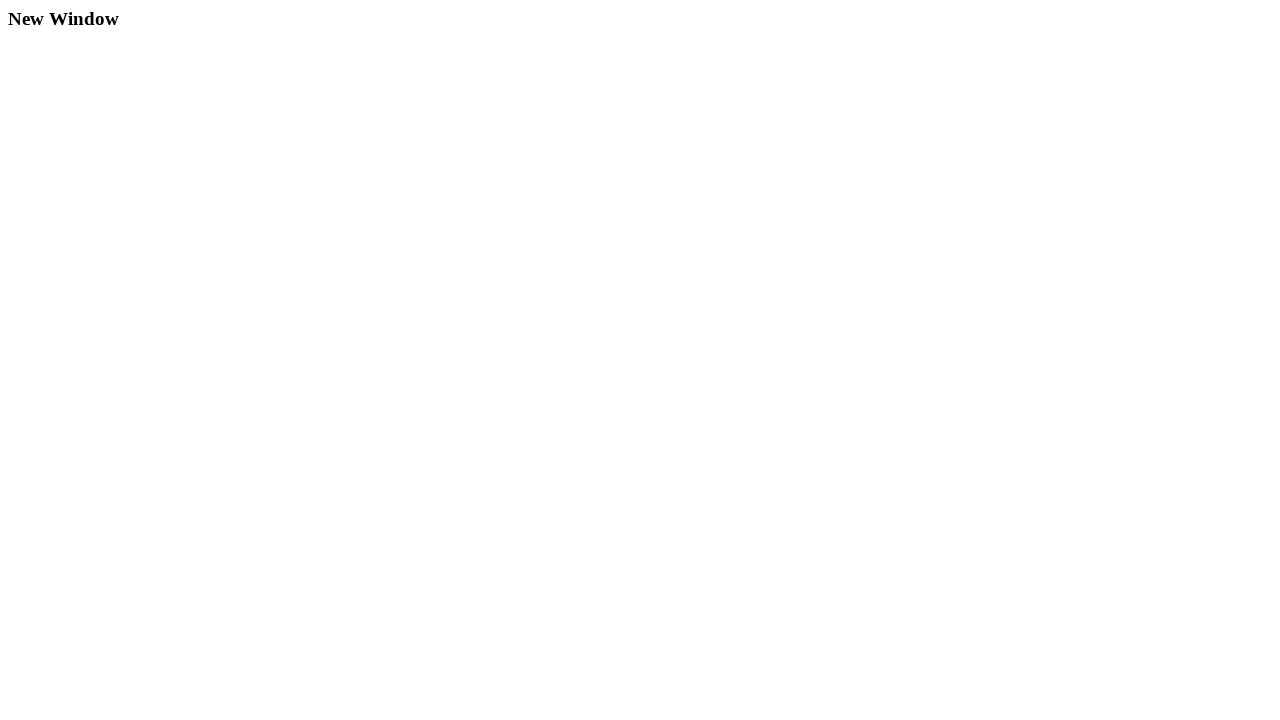

Verified new window title is 'New Window'
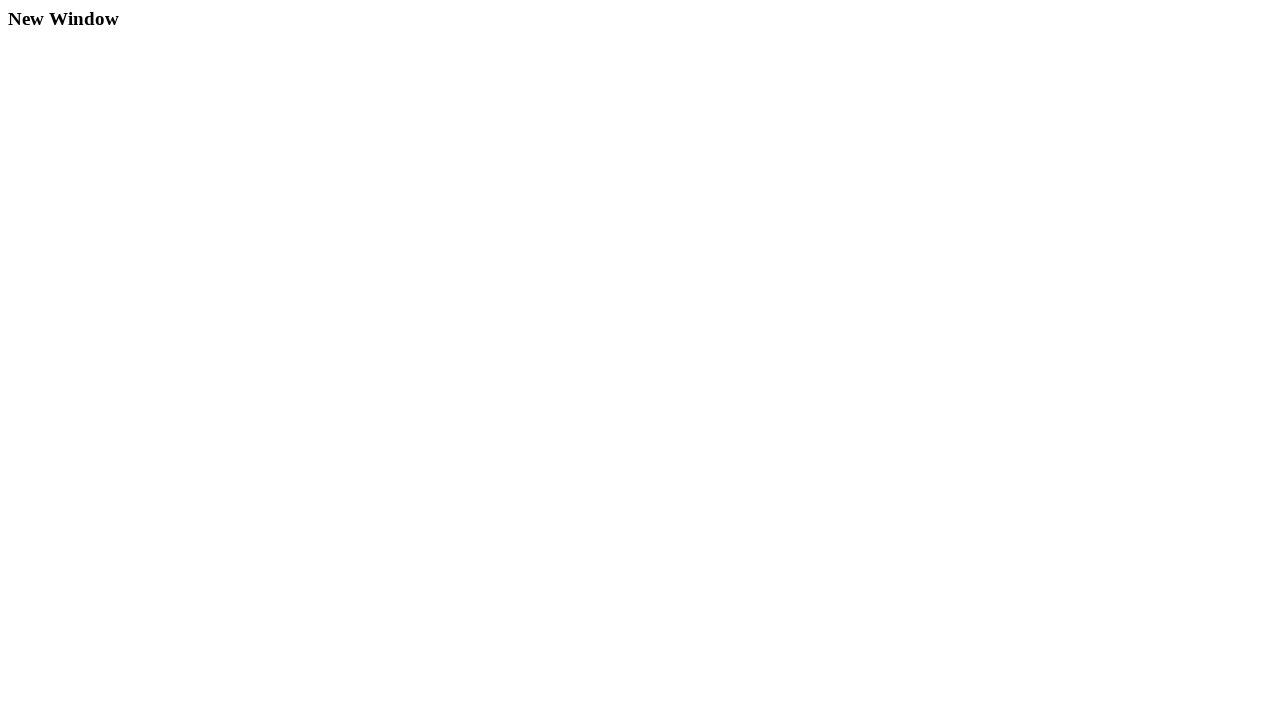

Switched back to original window
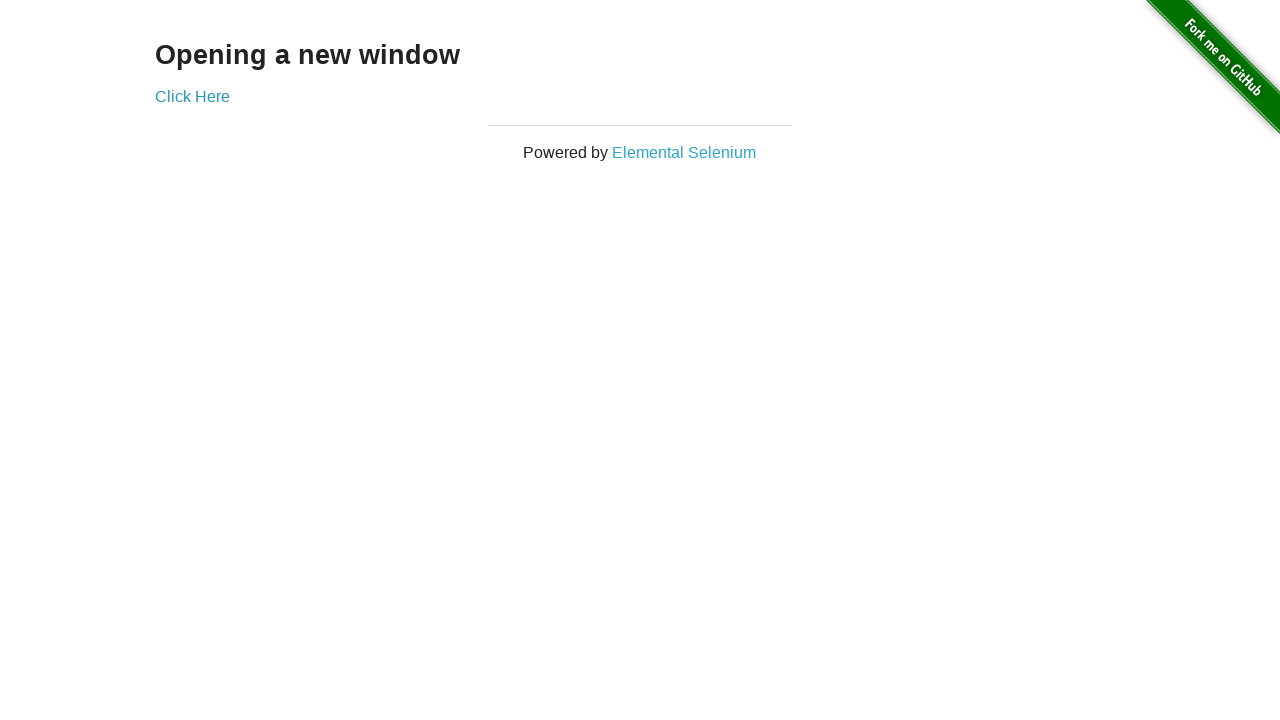

Verified original page title is still 'The Internet'
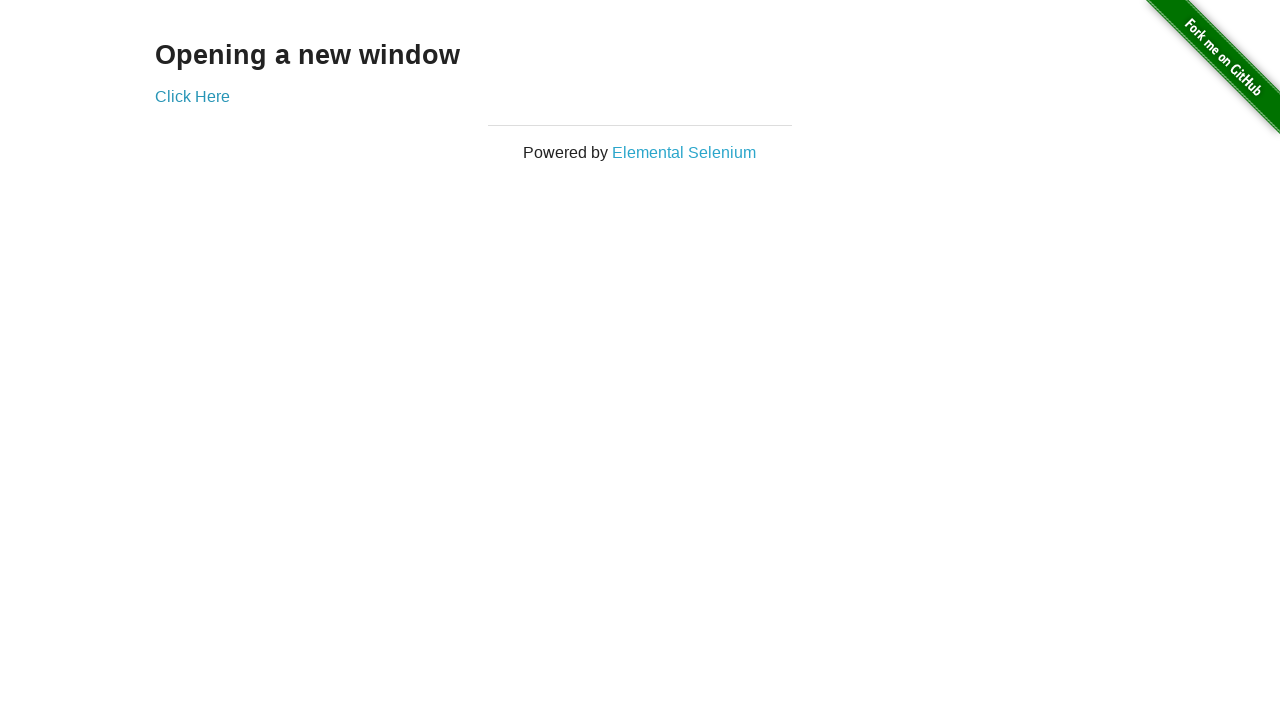

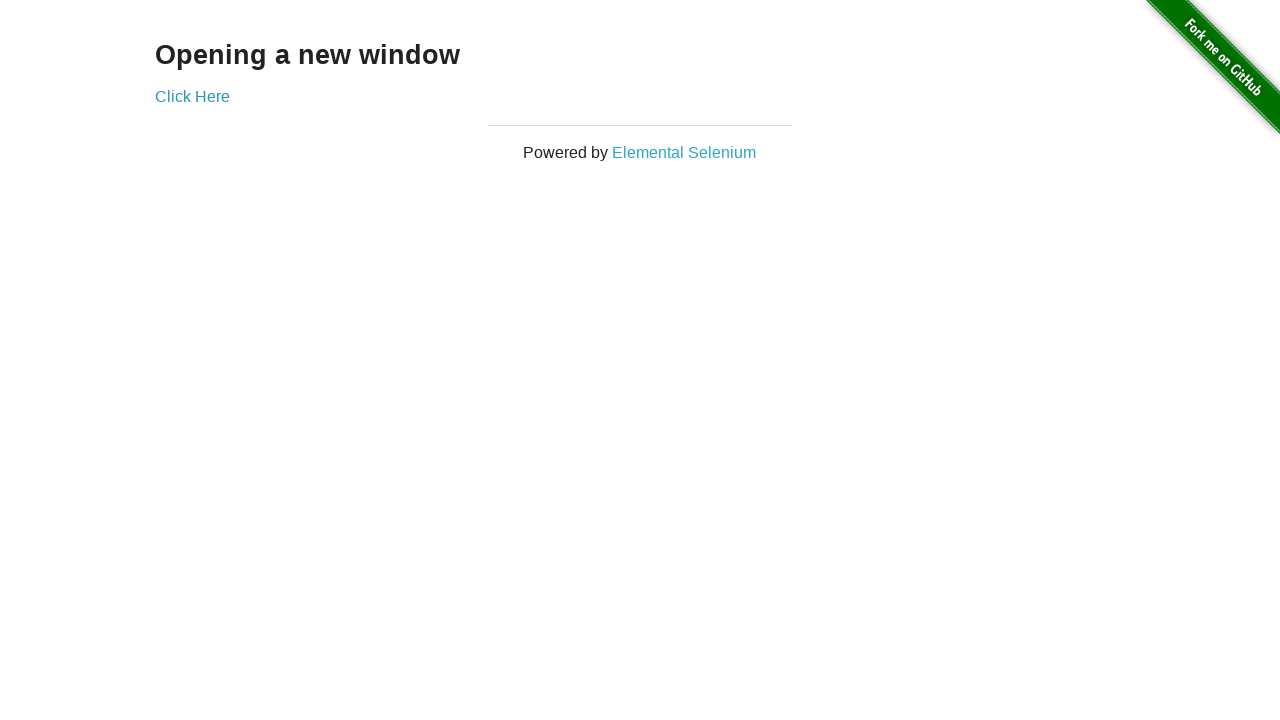